Tests dynamic controls by clicking on a checkbox, removing it, then adding it back and verifying the "It's back!" message appears

Starting URL: https://the-internet.herokuapp.com/

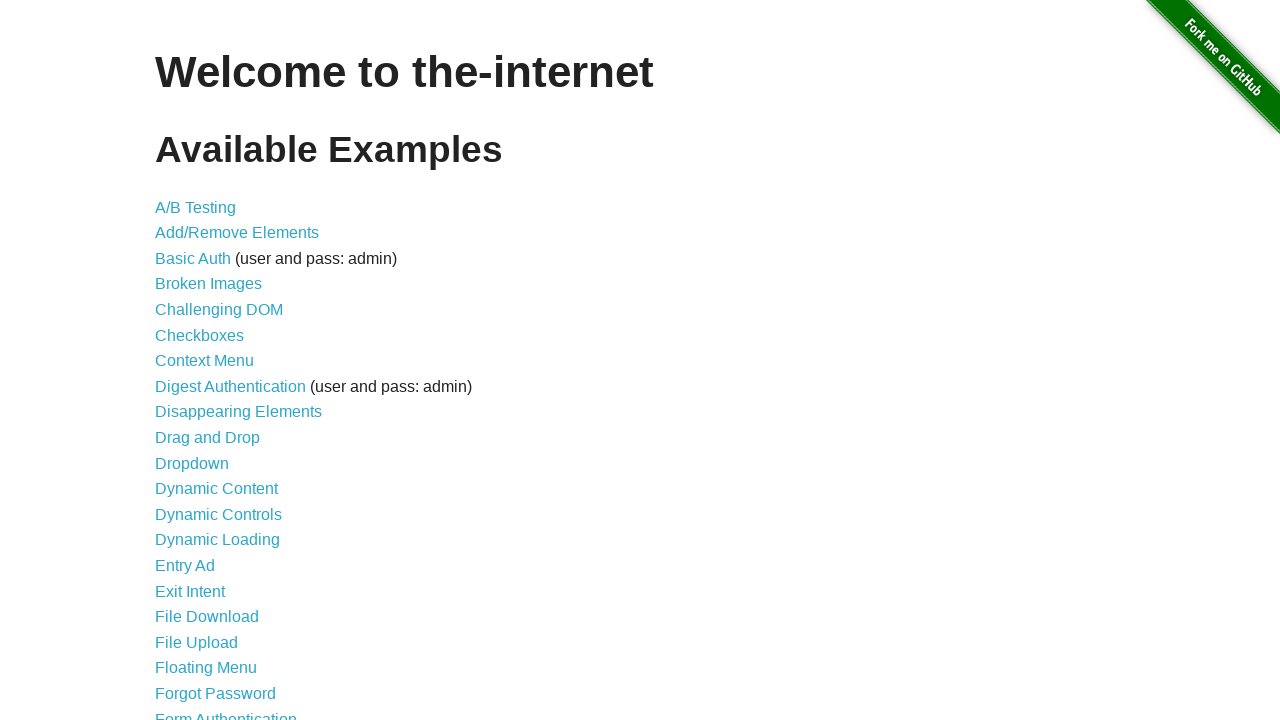

Clicked on Dynamic Controls link at (218, 514) on text=Dynamic Controls
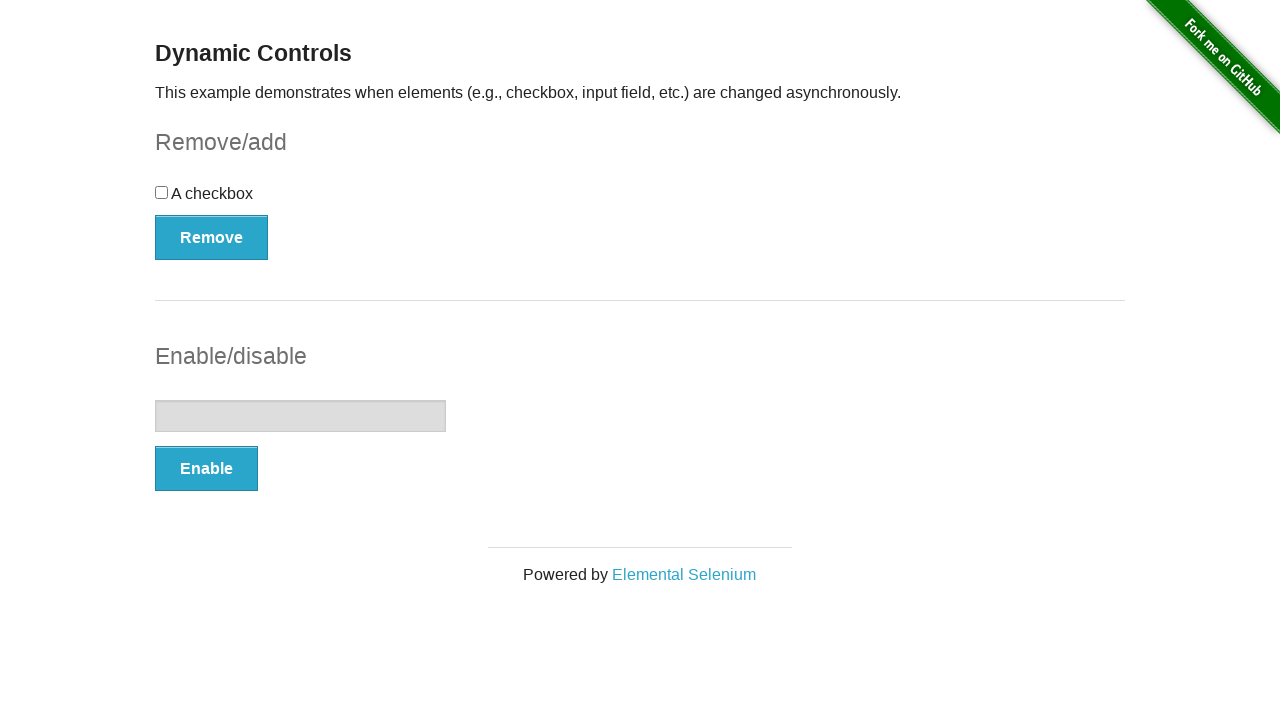

Located checkbox element
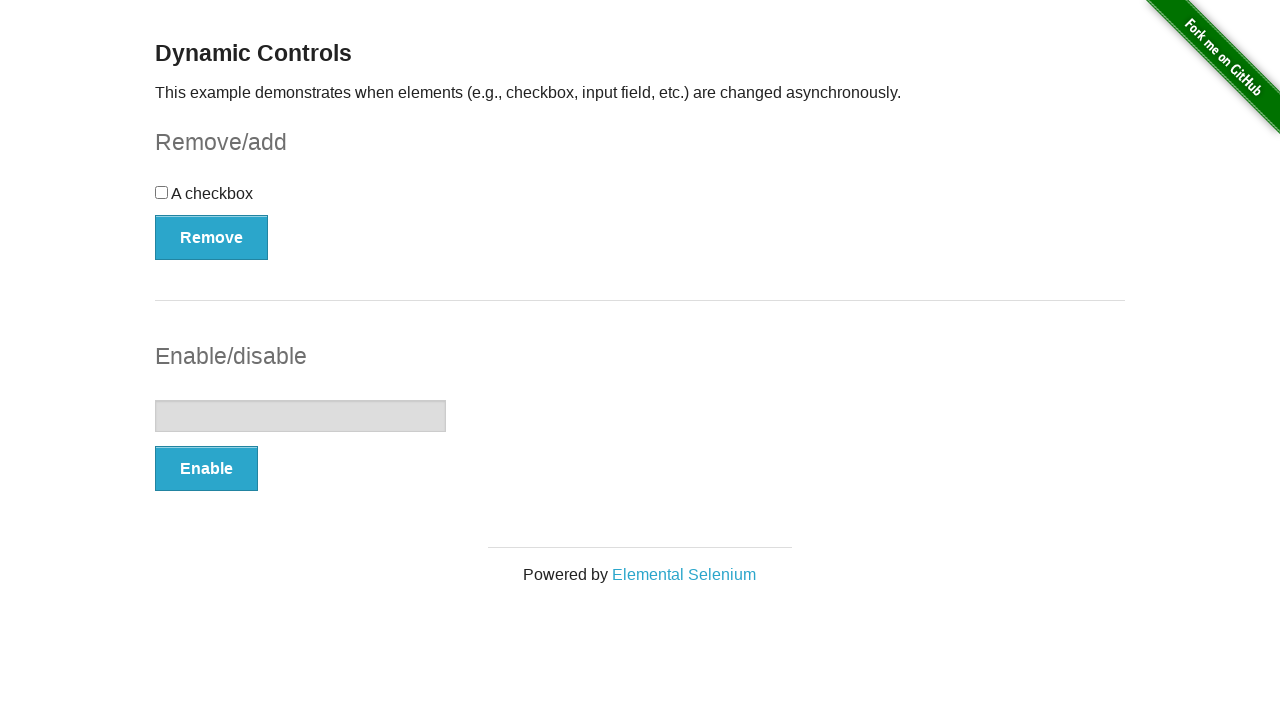

Checkbox was enabled and clicked at (162, 192) on input[type='checkbox']
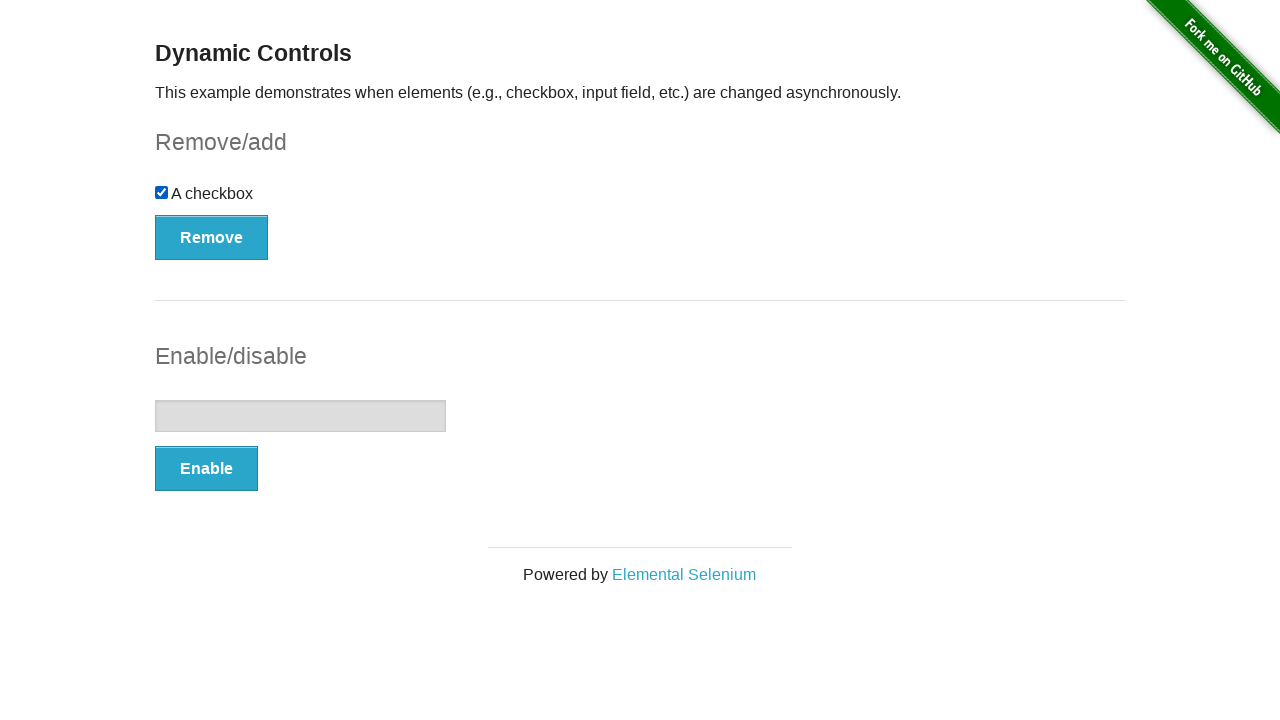

Clicked Remove button to remove checkbox at (212, 237) on button:has-text('Remove')
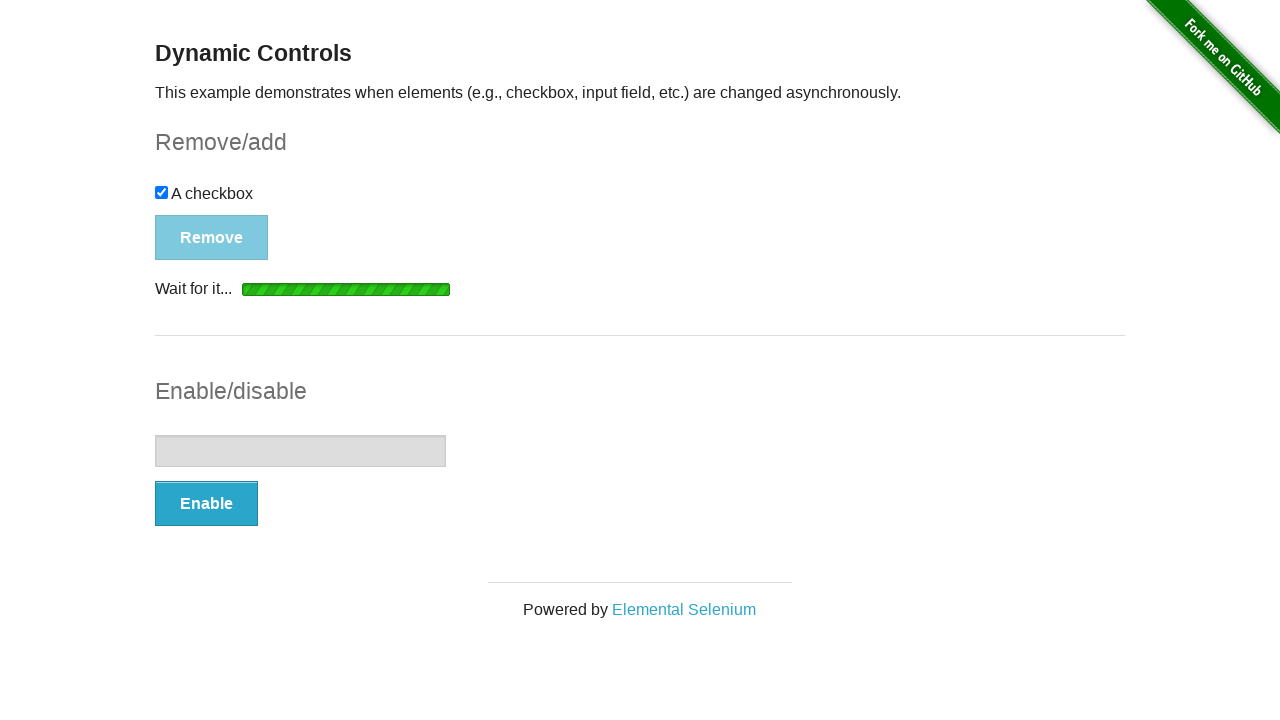

Add button became visible after checkbox removal
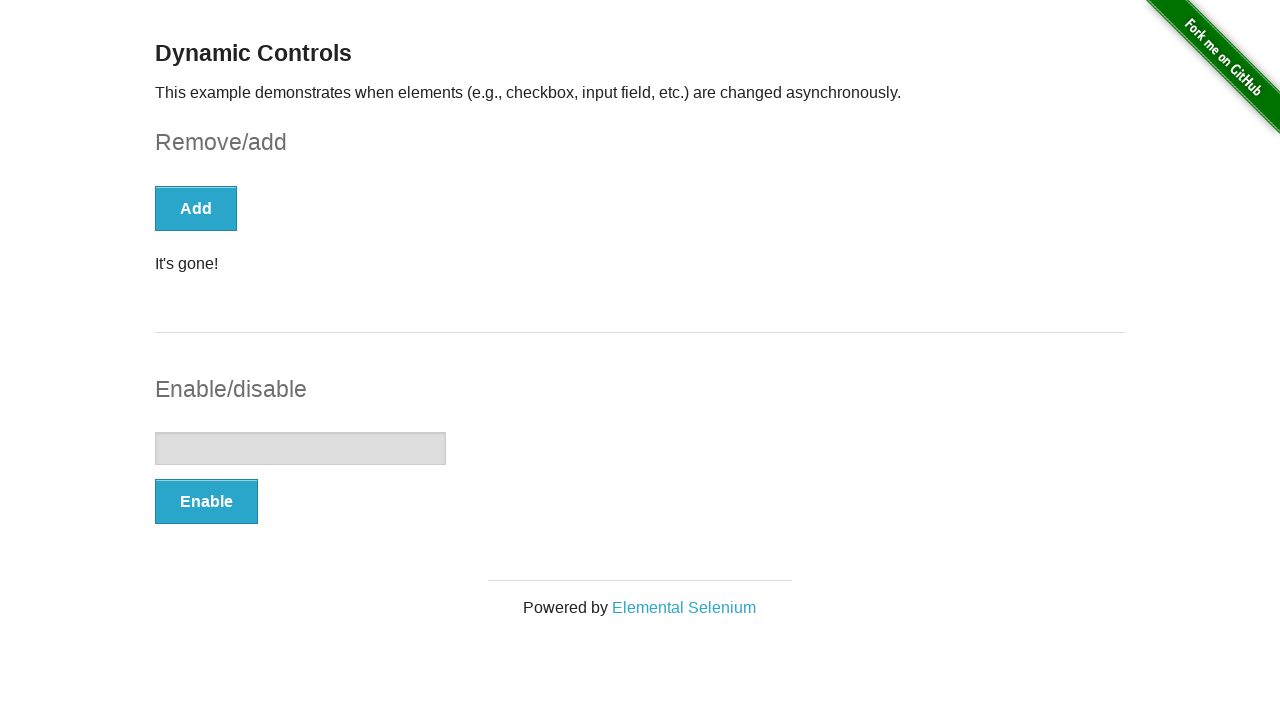

Clicked Add button to add checkbox back at (196, 208) on button:has-text('Add')
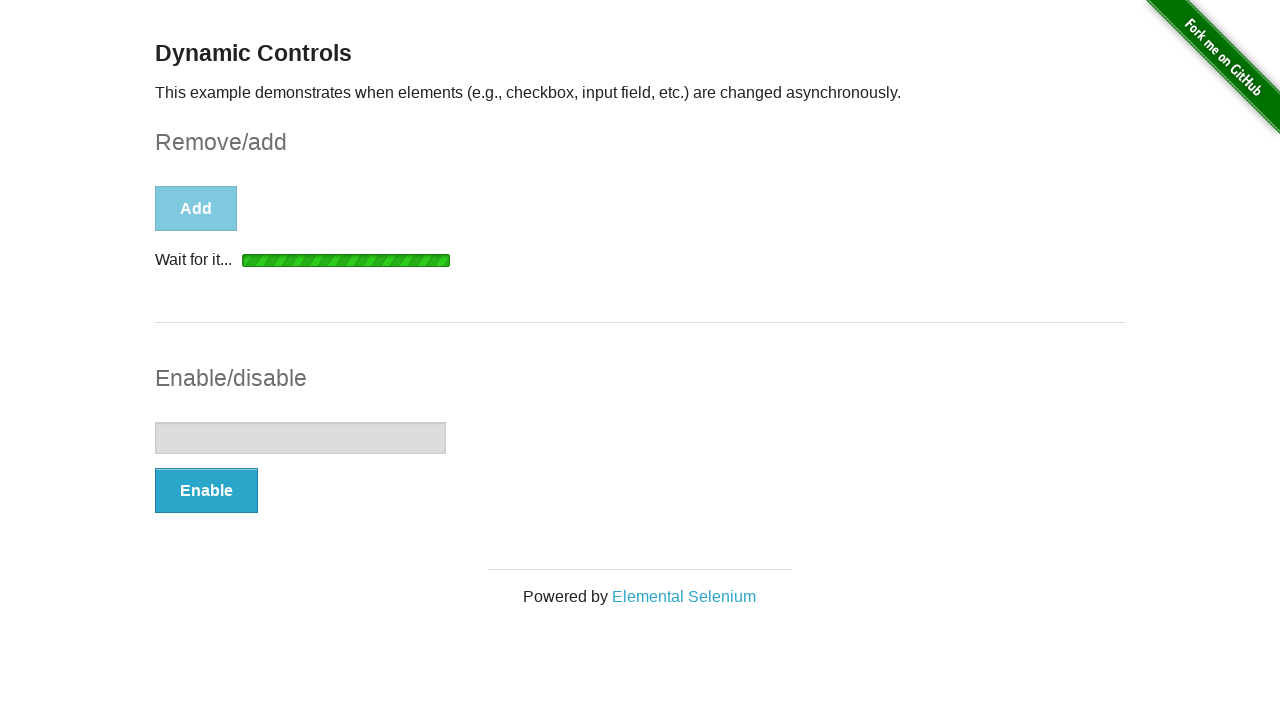

Message element became visible
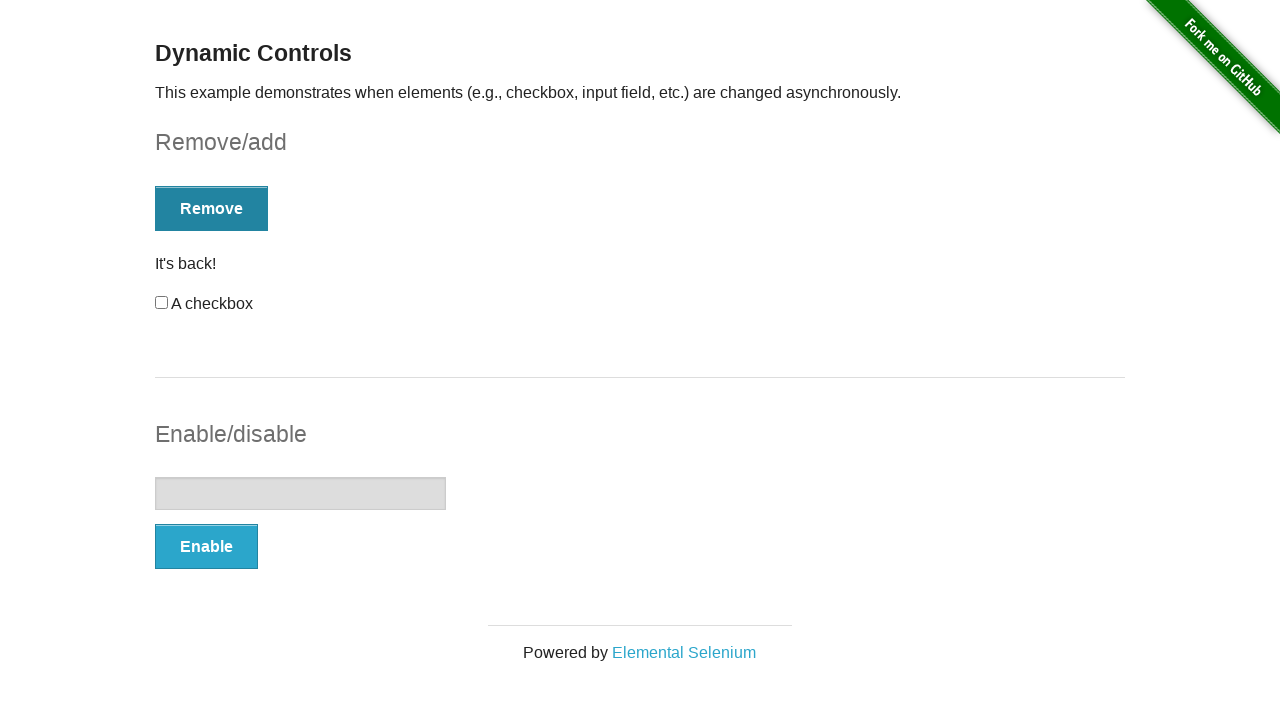

Verified message is displayed: 'It's back!'
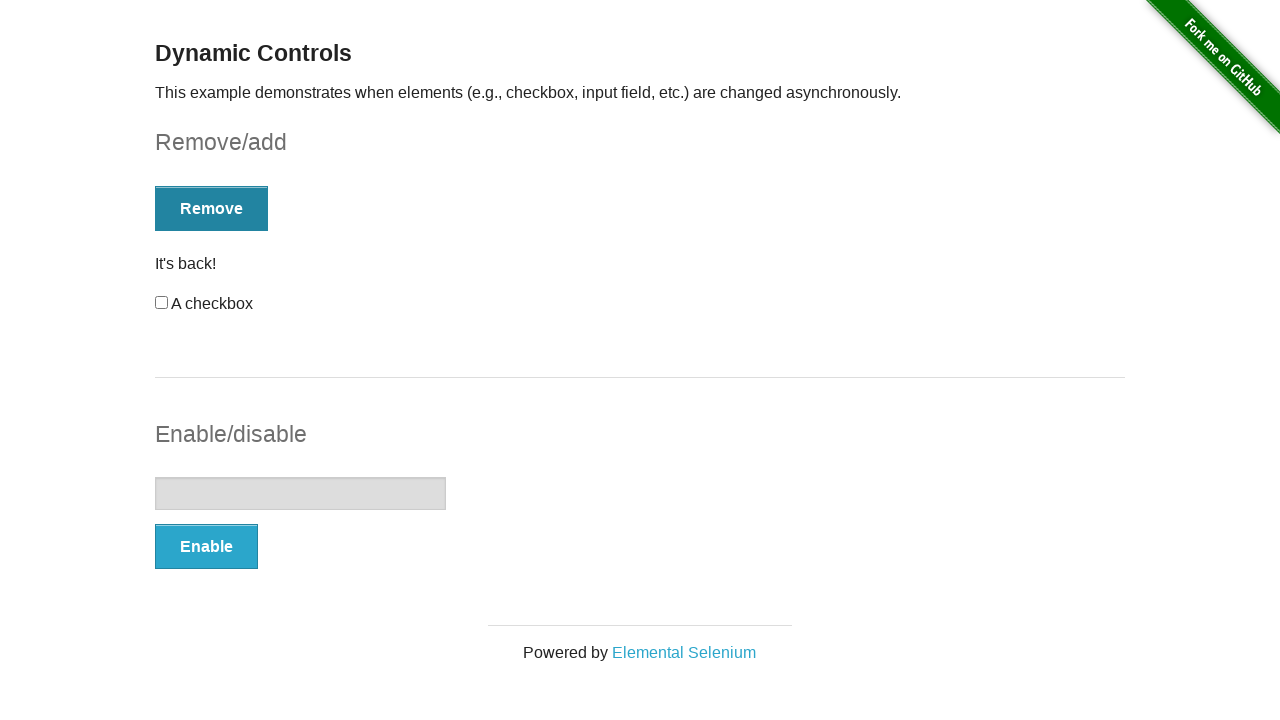

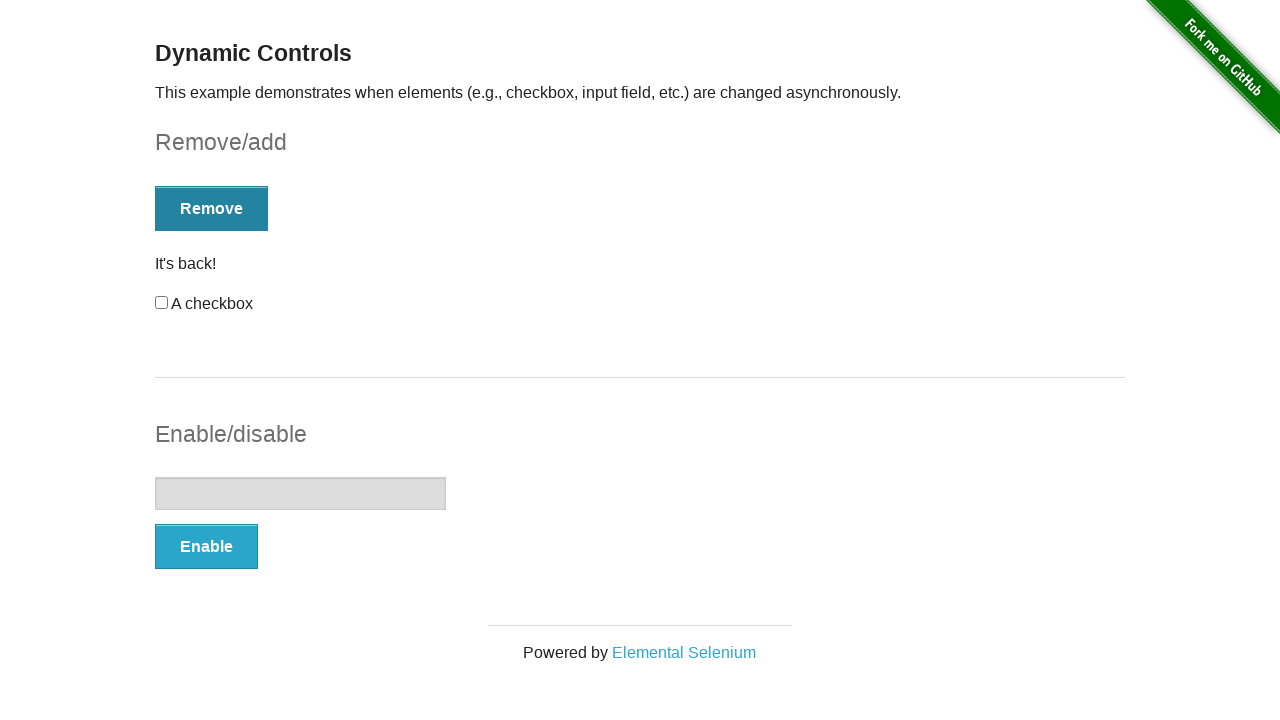